Tests that new todo items are appended to the bottom of the list by creating 3 items and verifying count

Starting URL: https://demo.playwright.dev/todomvc

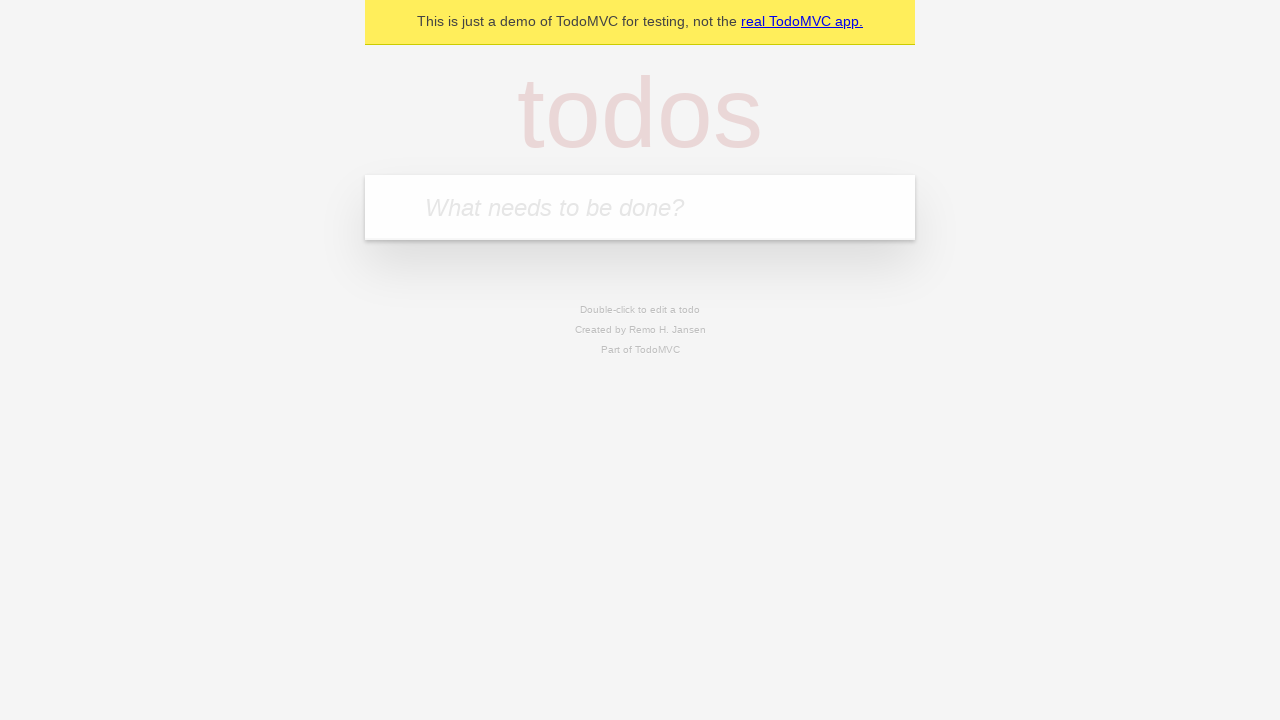

Filled todo input with 'buy some cheese' on internal:attr=[placeholder="What needs to be done?"i]
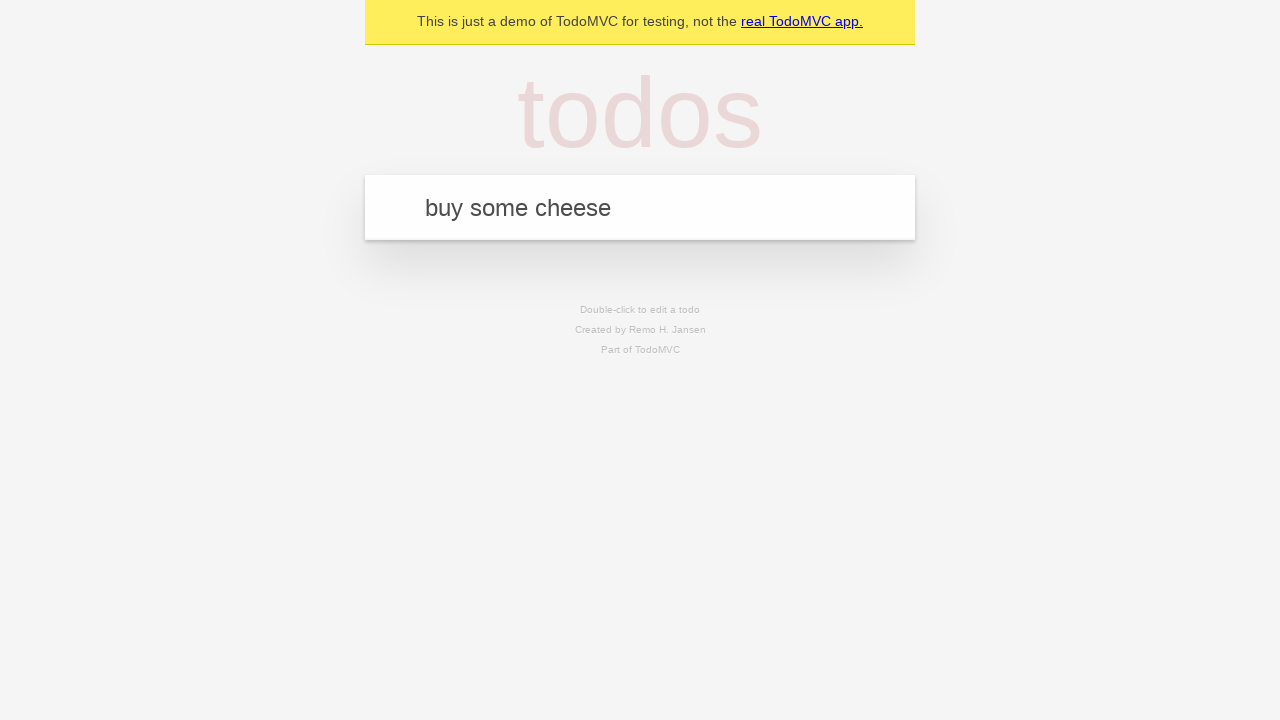

Pressed Enter to add first todo item on internal:attr=[placeholder="What needs to be done?"i]
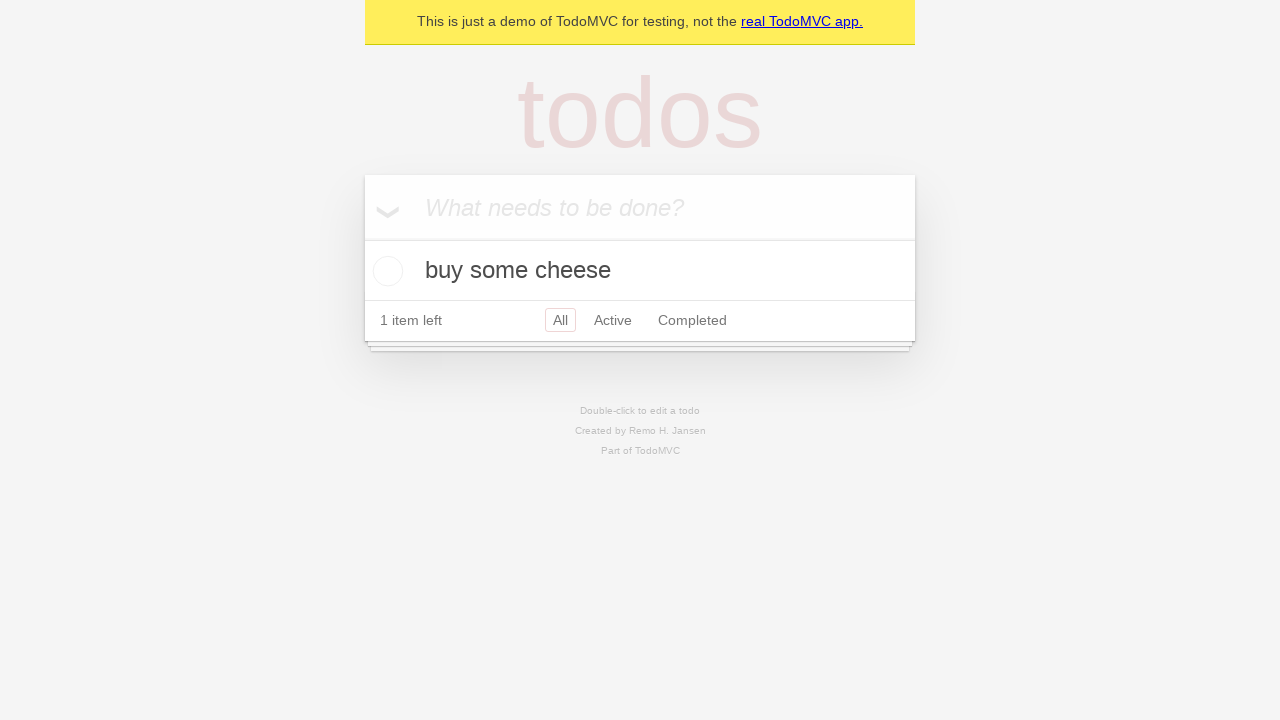

Filled todo input with 'feed the cat' on internal:attr=[placeholder="What needs to be done?"i]
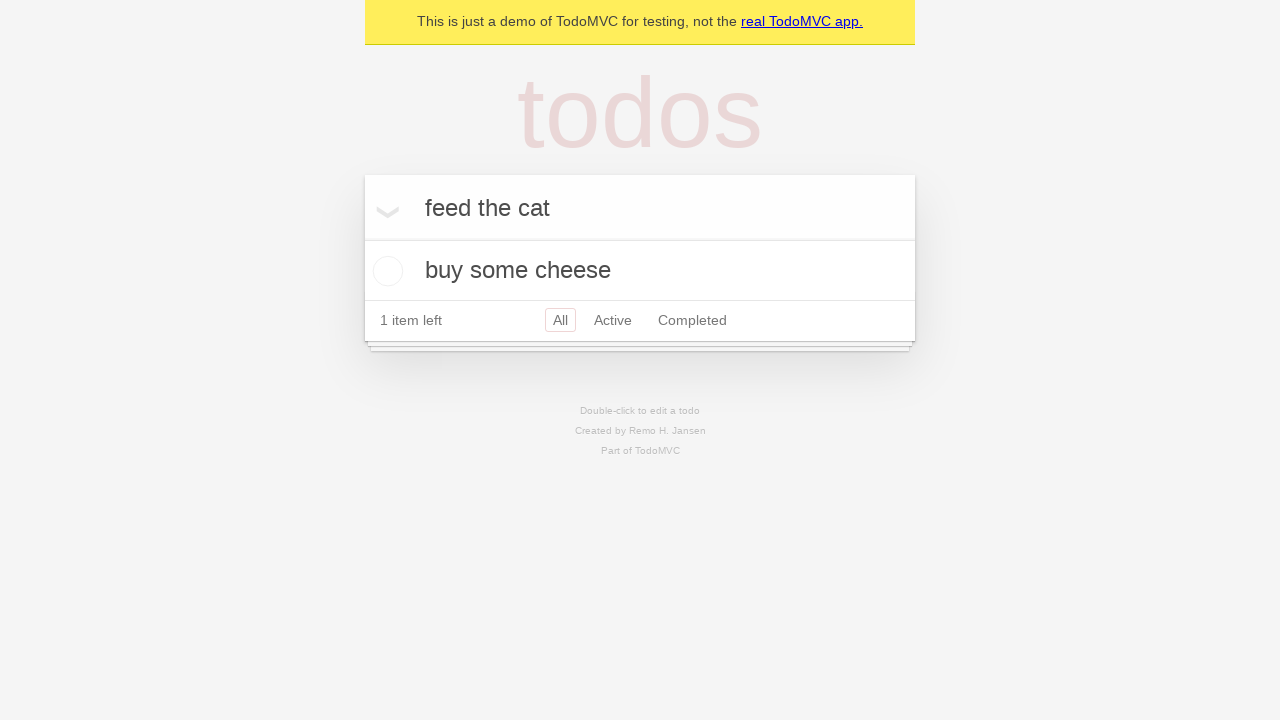

Pressed Enter to add second todo item on internal:attr=[placeholder="What needs to be done?"i]
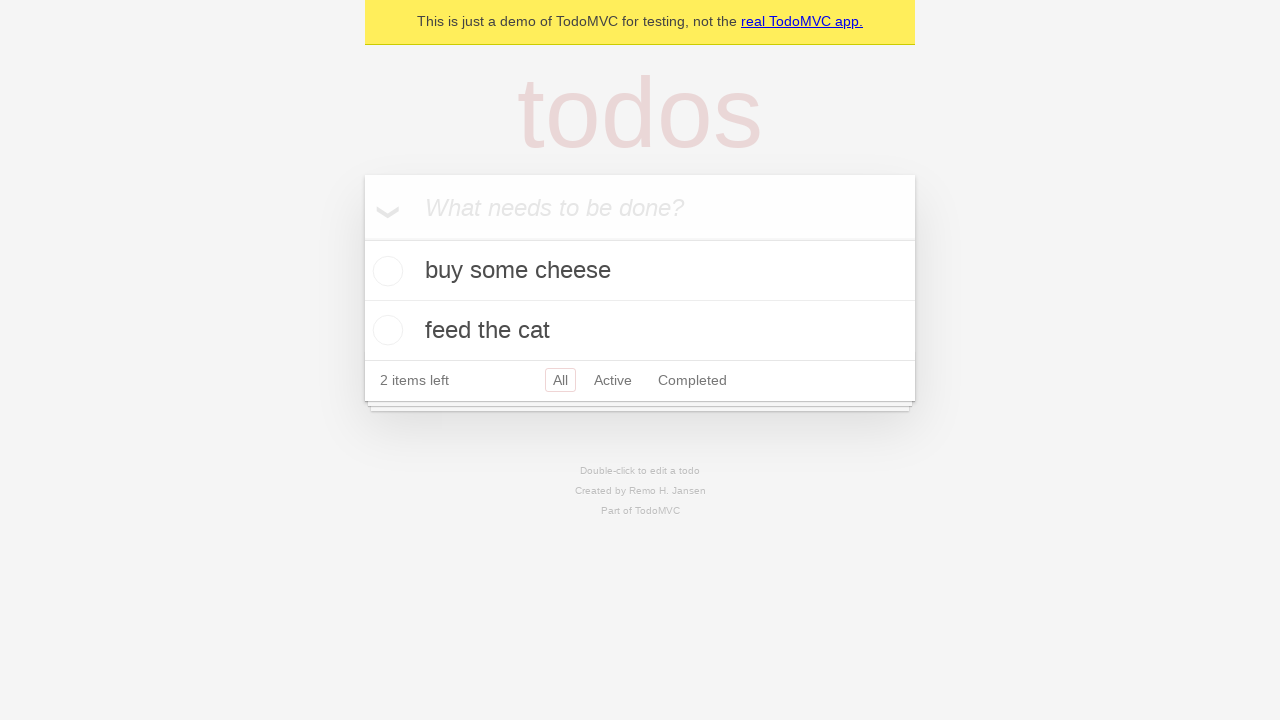

Filled todo input with 'book a doctors appointment' on internal:attr=[placeholder="What needs to be done?"i]
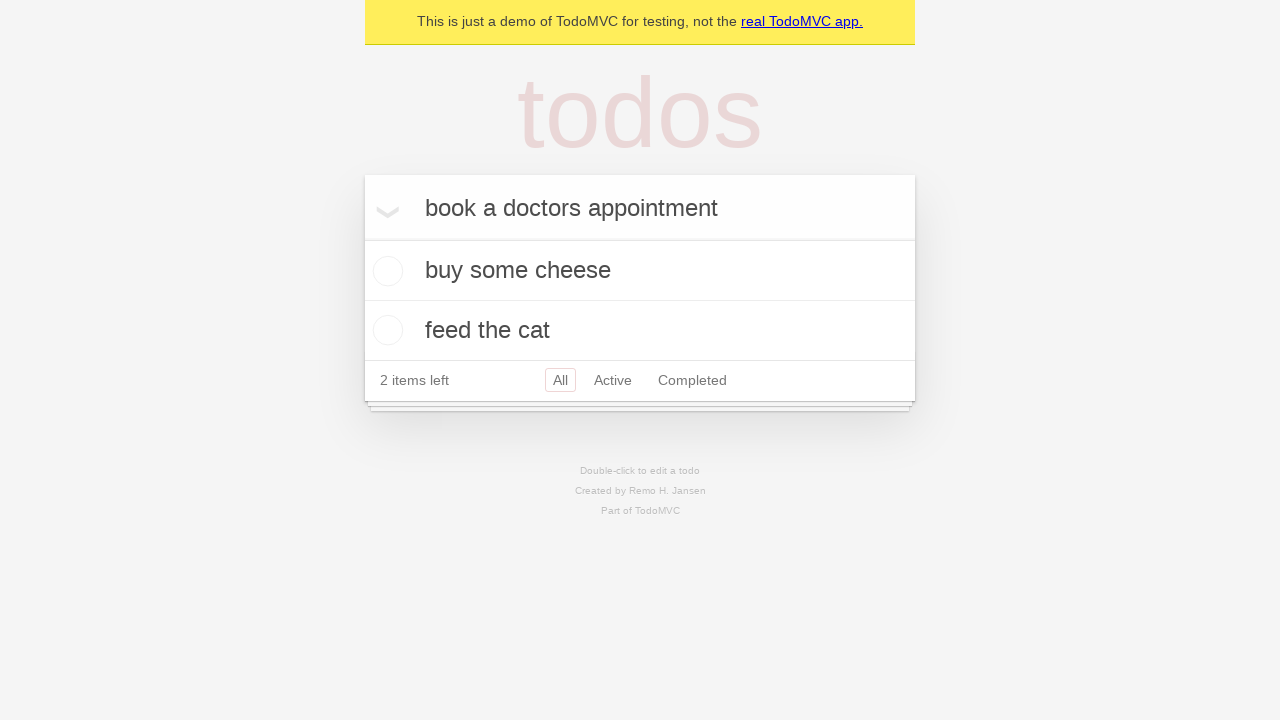

Pressed Enter to add third todo item on internal:attr=[placeholder="What needs to be done?"i]
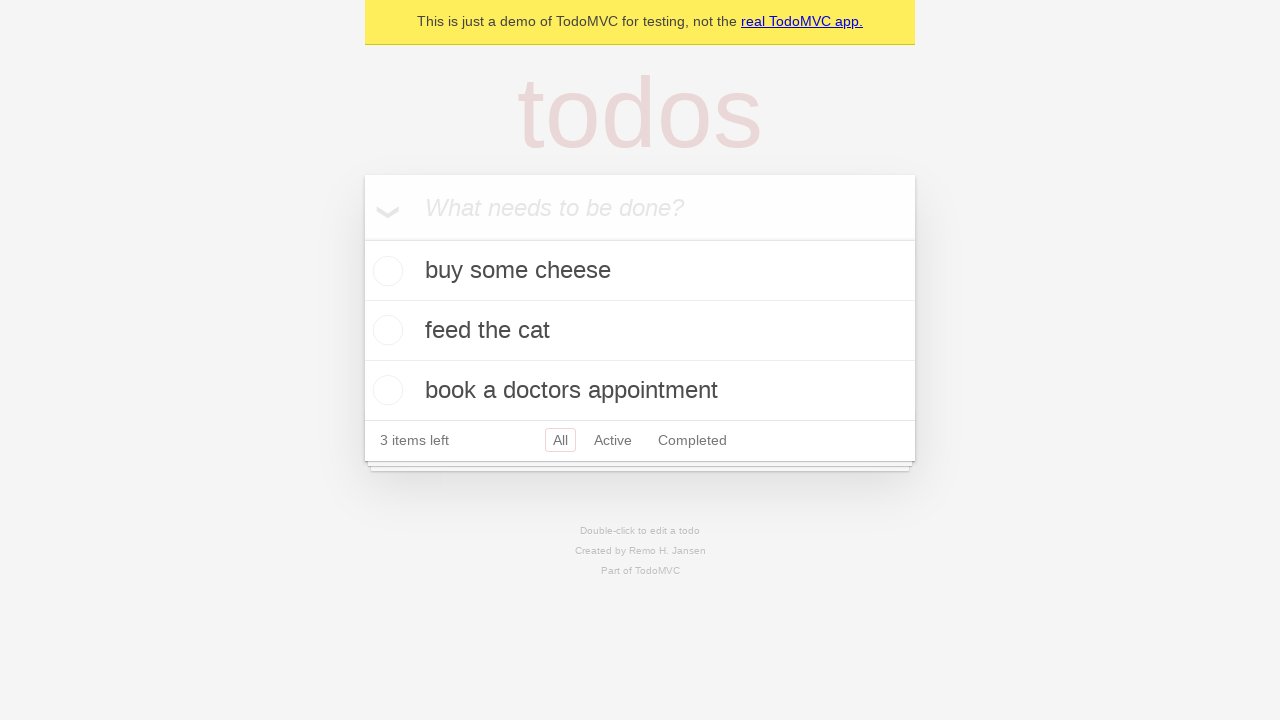

Verified '3 items left' text is visible
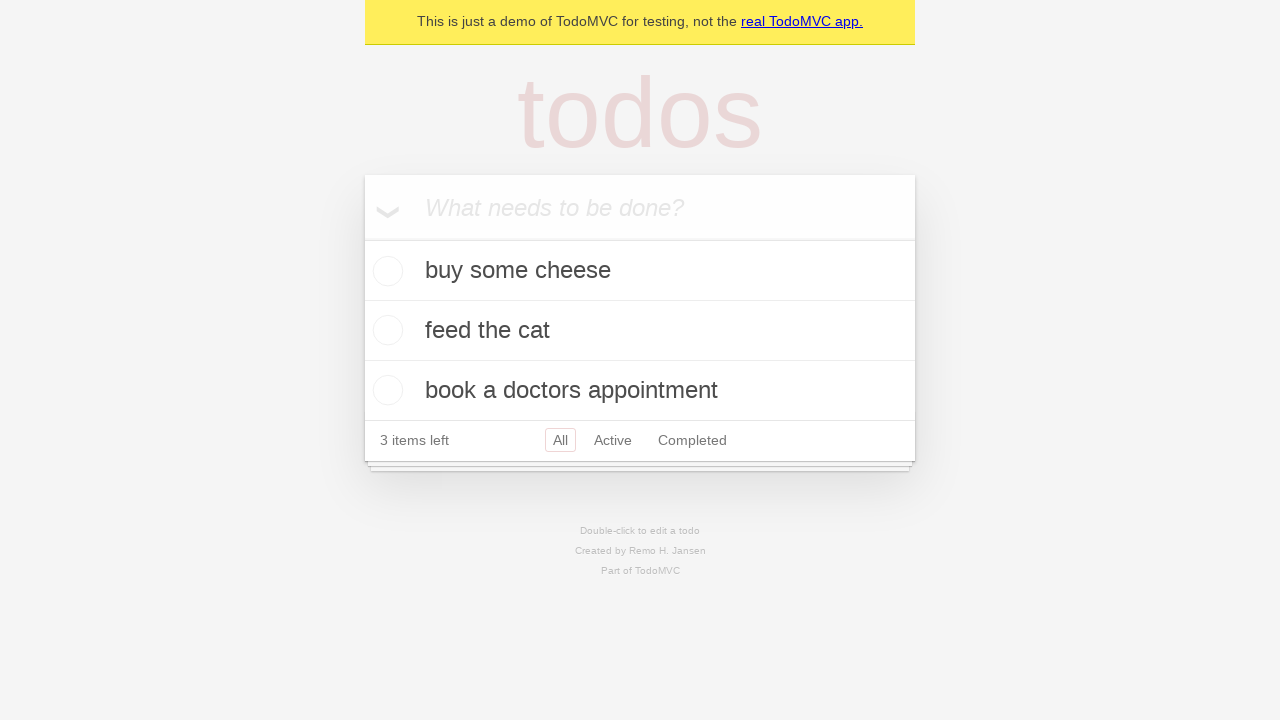

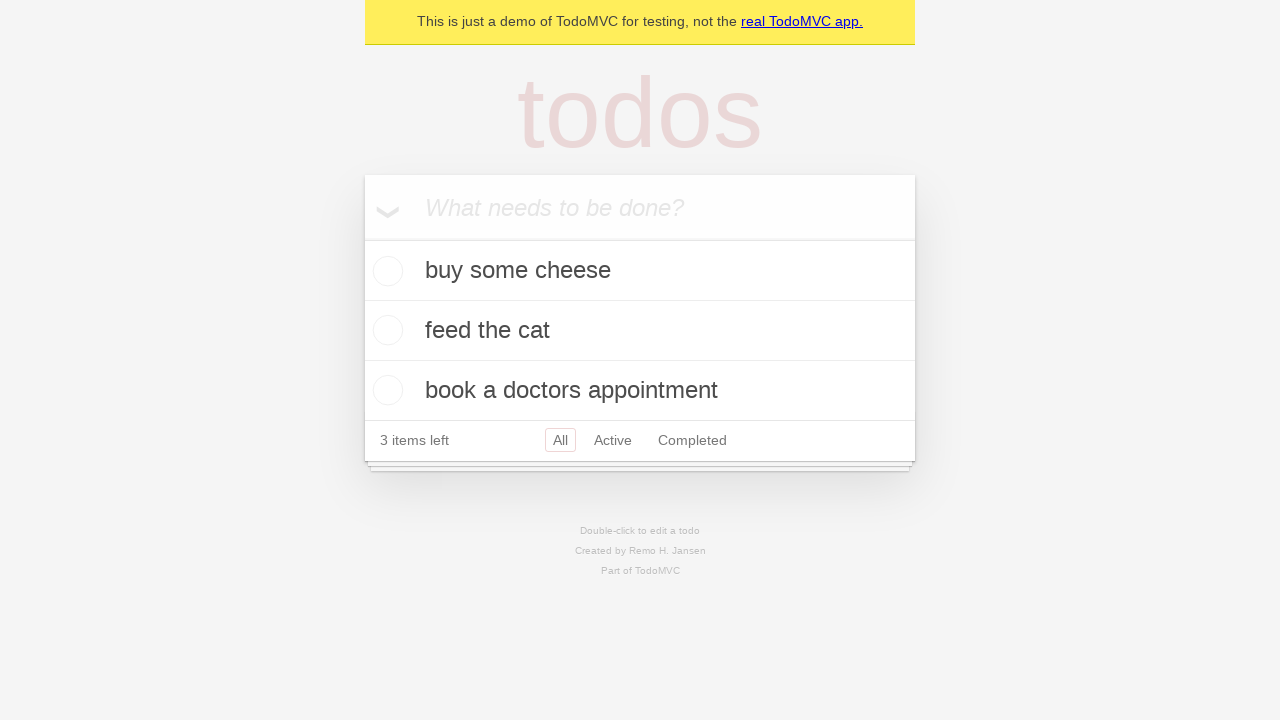